Tests Ferosor website search functionality by entering a search term and submitting the search form

Starting URL: https://ferosor.cl

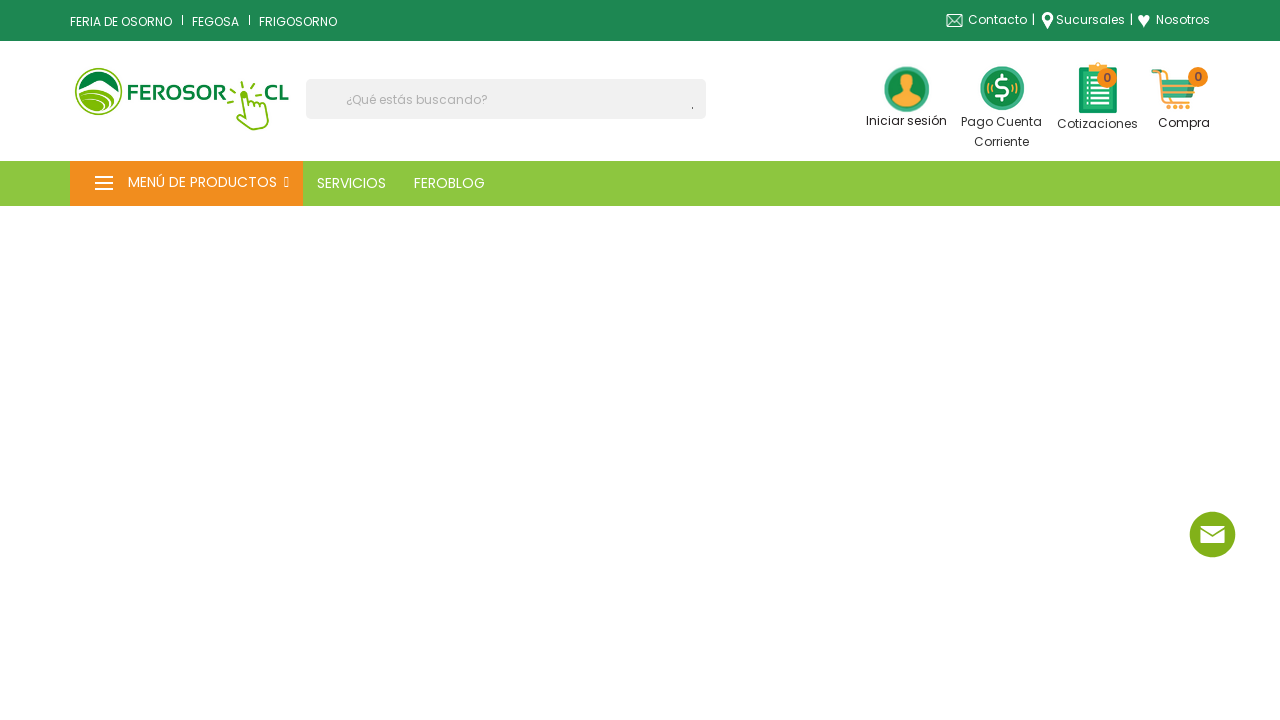

Filled search box with 'alimento' on input[name='s']
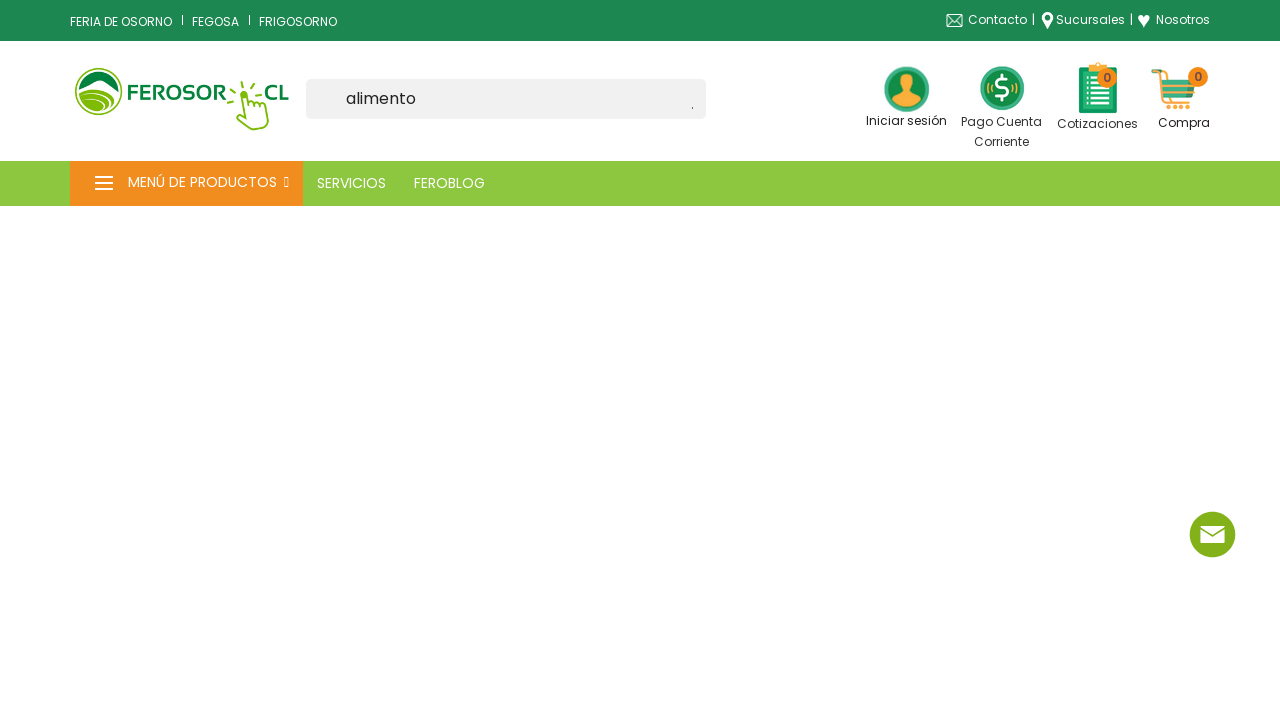

Clicked search submit button at (698, 108) on [type='submit']
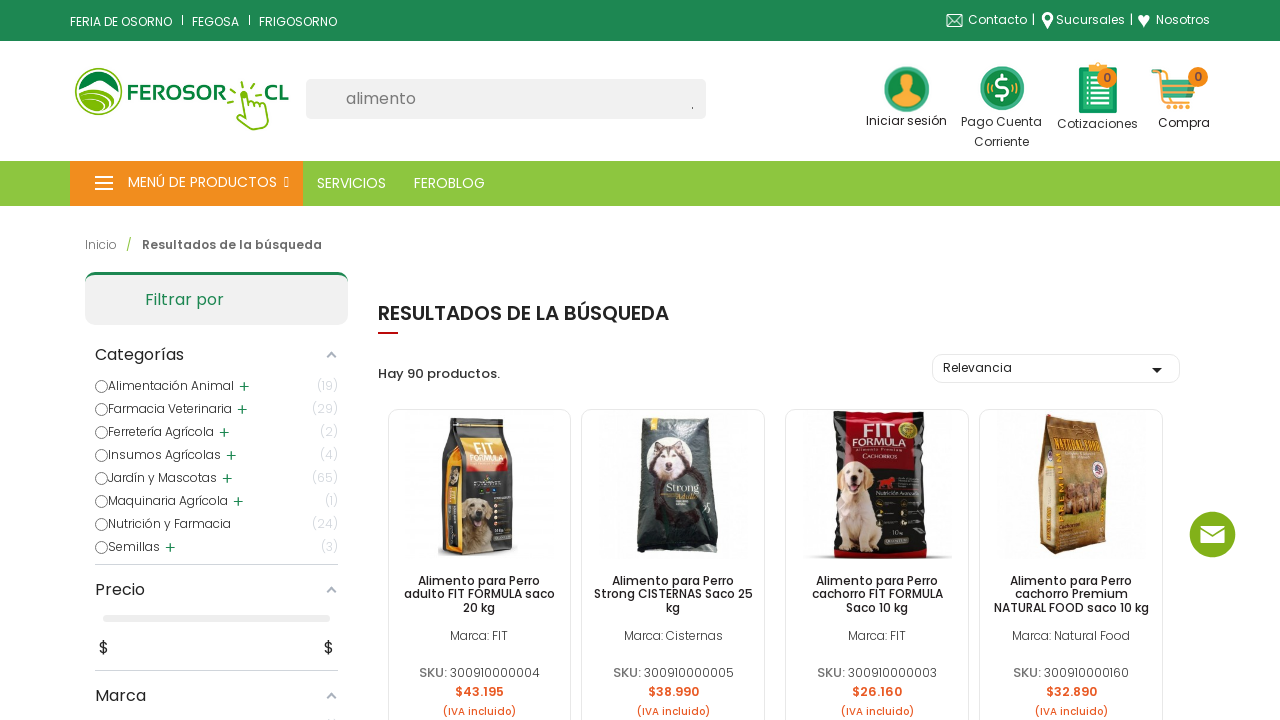

Waited for search results to load (networkidle)
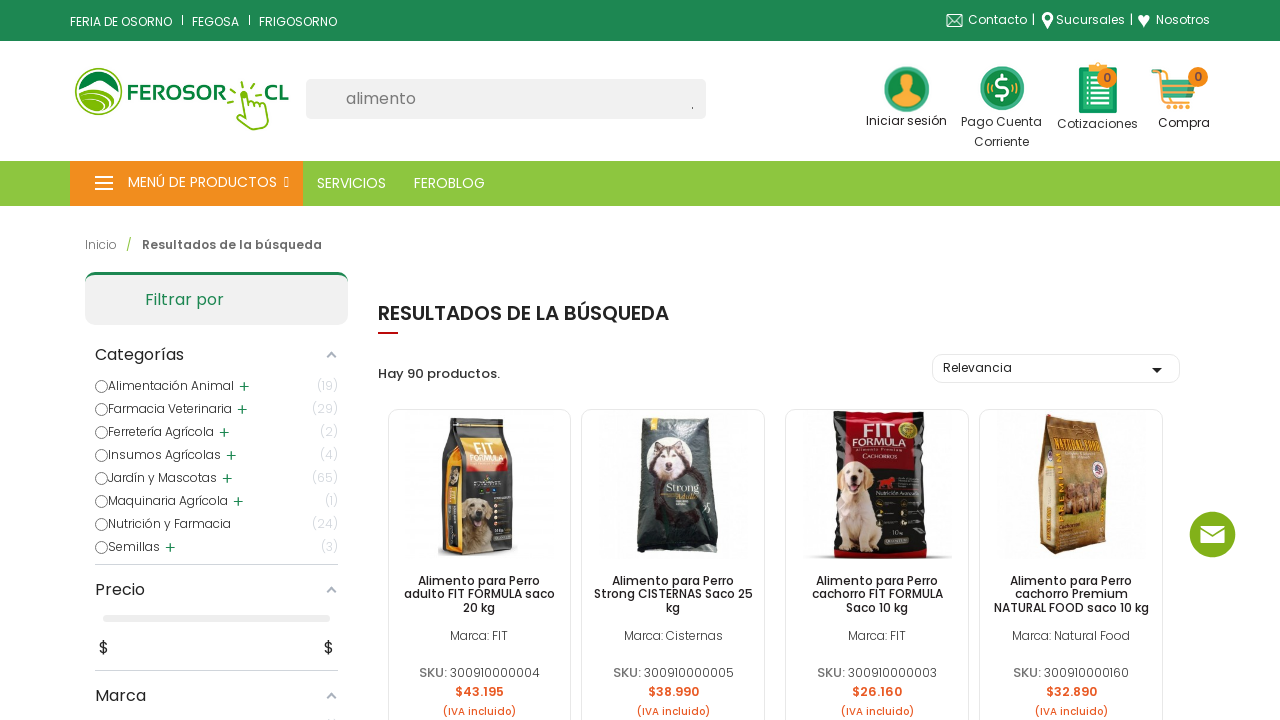

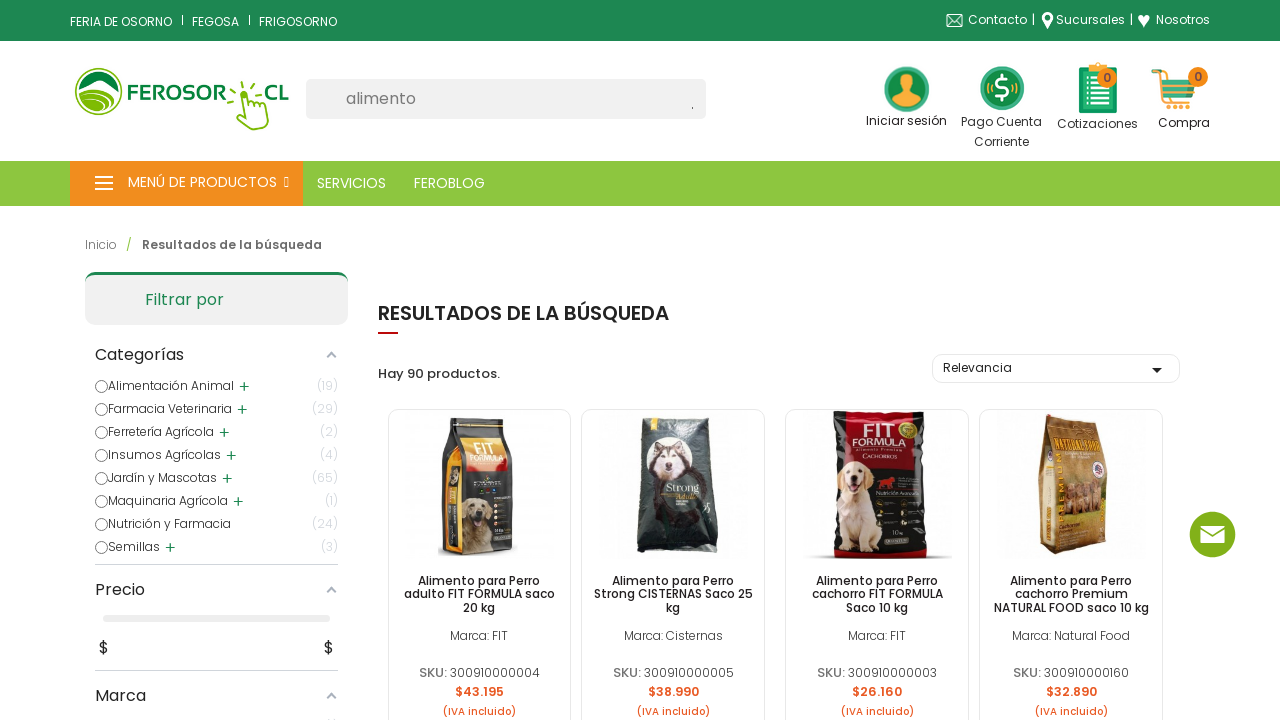